Tests the footer language selector by changing the page language from English (US) to German and verifying the page navigates to the German version.

Starting URL: https://www.mozilla.org/en-US/

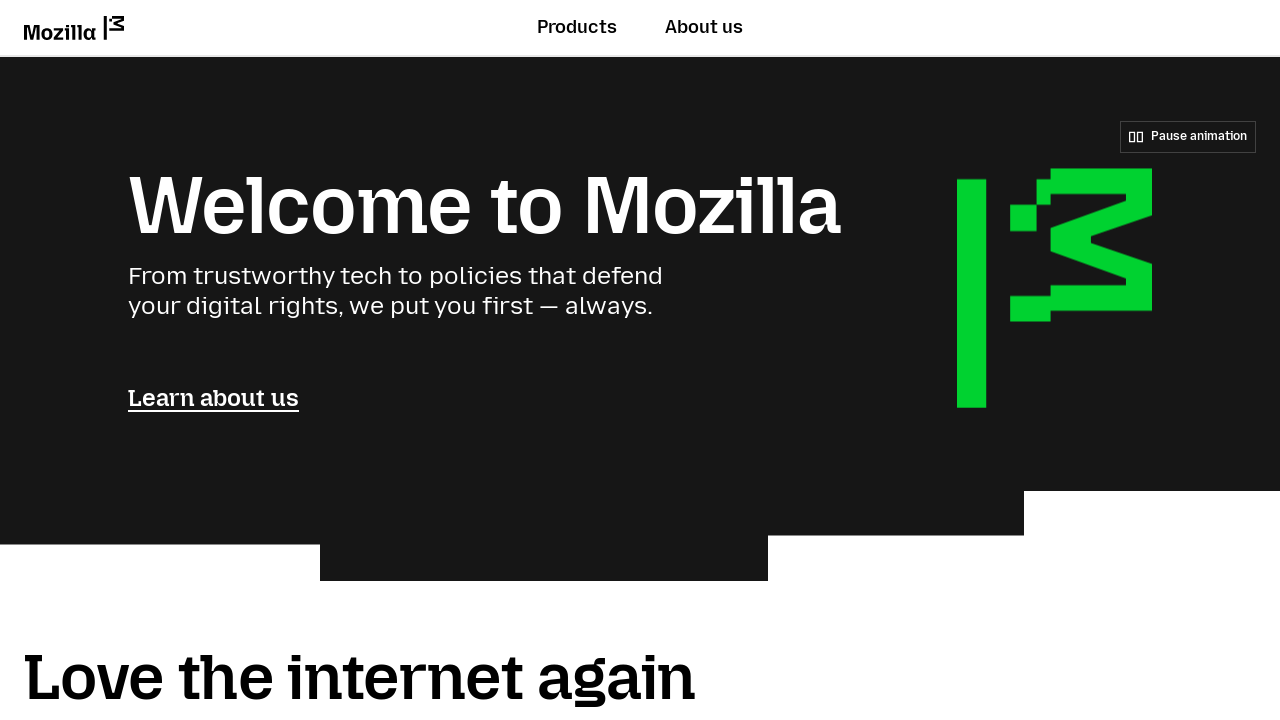

Set mobile viewport to 360x780
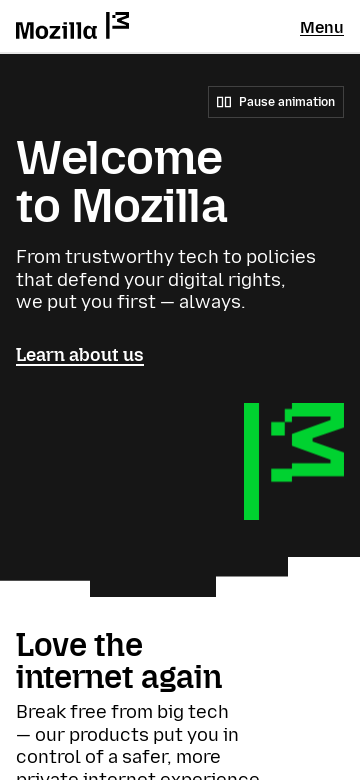

Located footer language selector
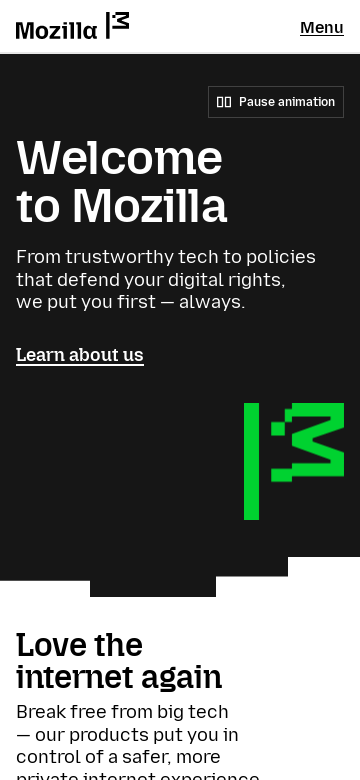

Changed page language from English (US) to German on internal:testid=[data-testid="footer-language-select"s]
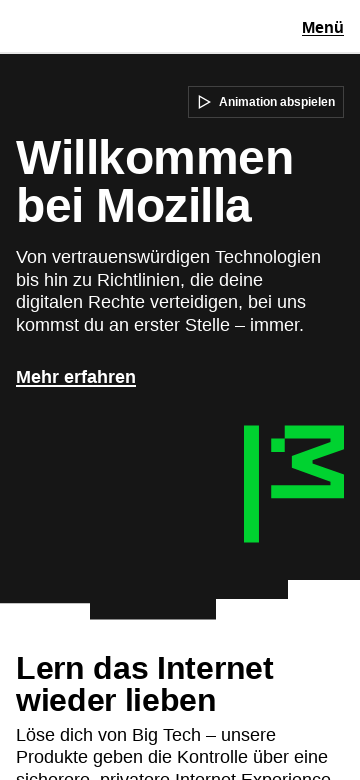

Page navigated to German version
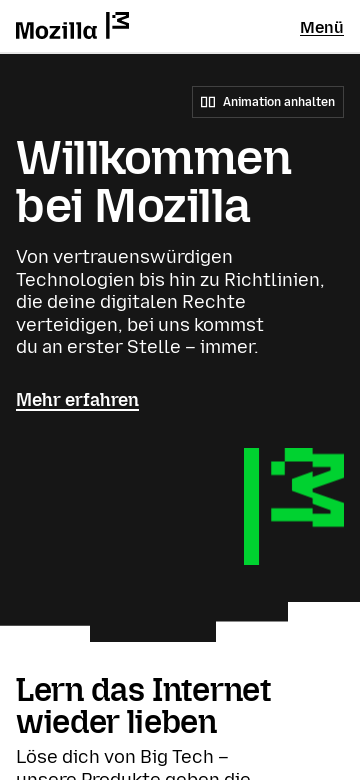

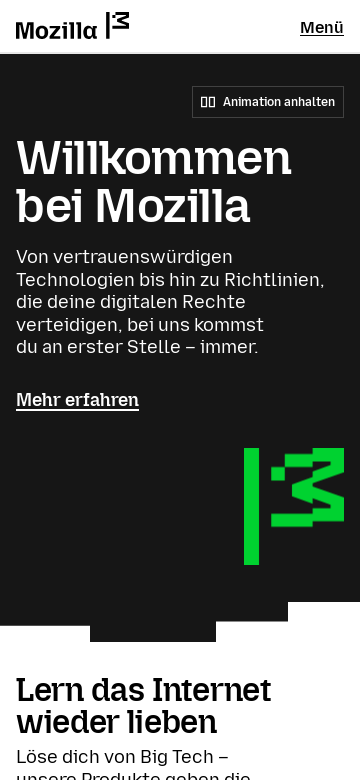